Tests double-click functionality by scrolling to a button element and performing a double-click action on it to trigger an alert message

Starting URL: https://selenium08.blogspot.com/2019/11/double-click.html

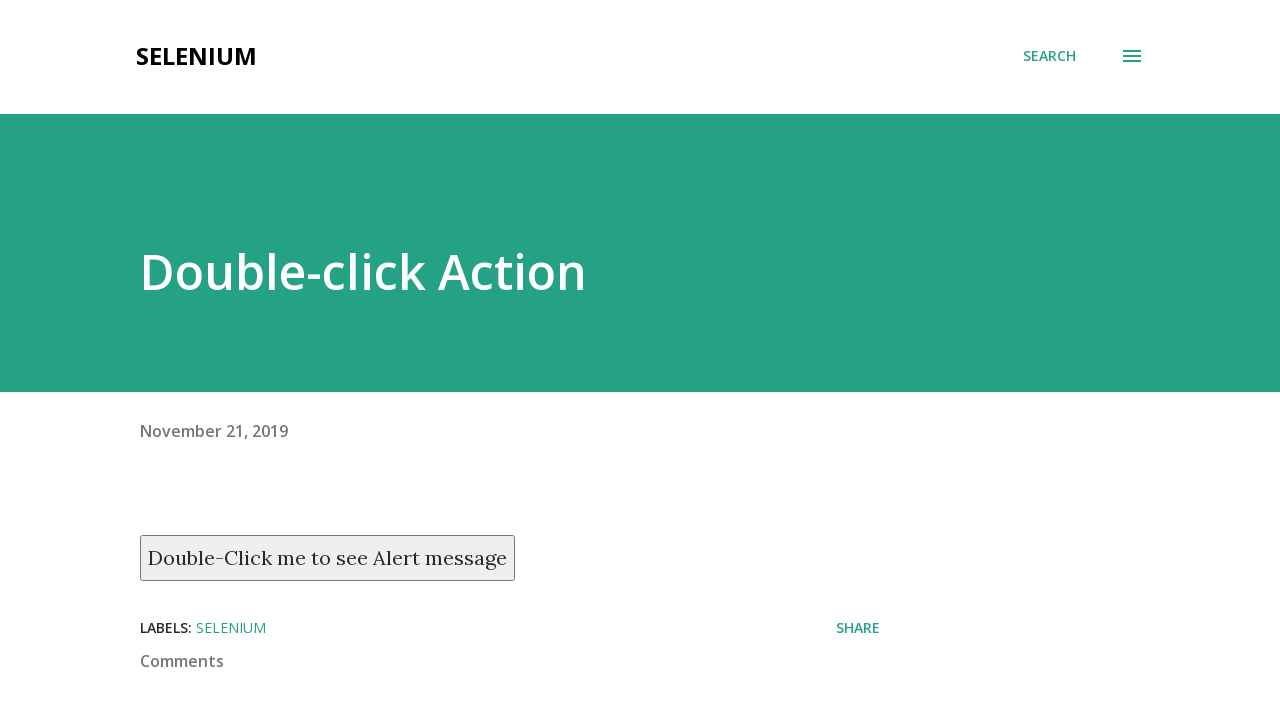

Located the double-click button element
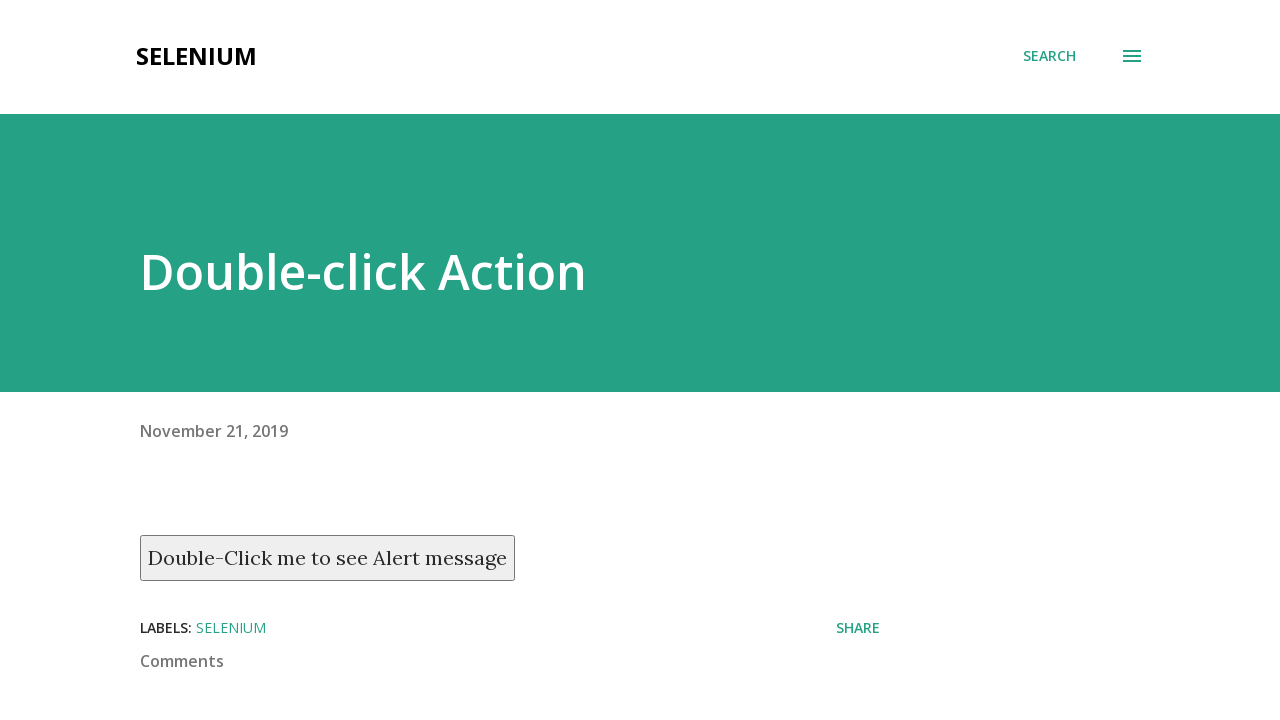

Scrolled button into view
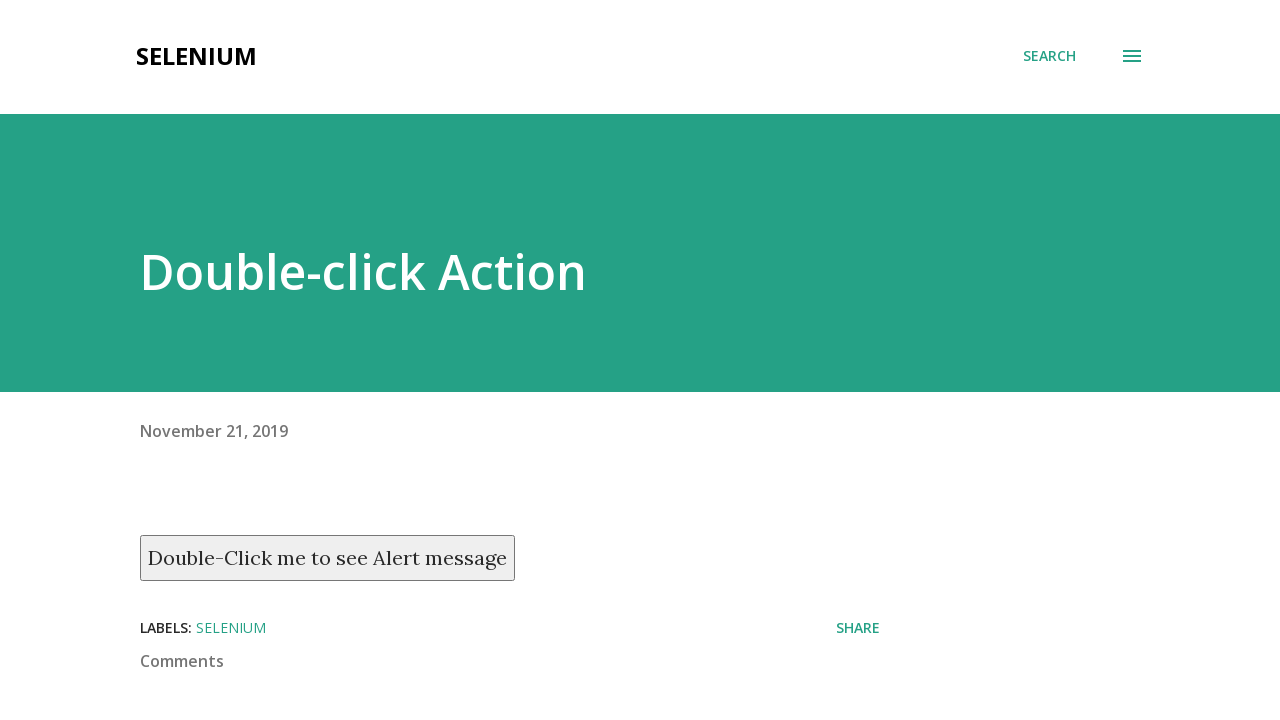

Performed double-click action on the button at (328, 558) on xpath=//button[text()='Double-Click me to see Alert message']
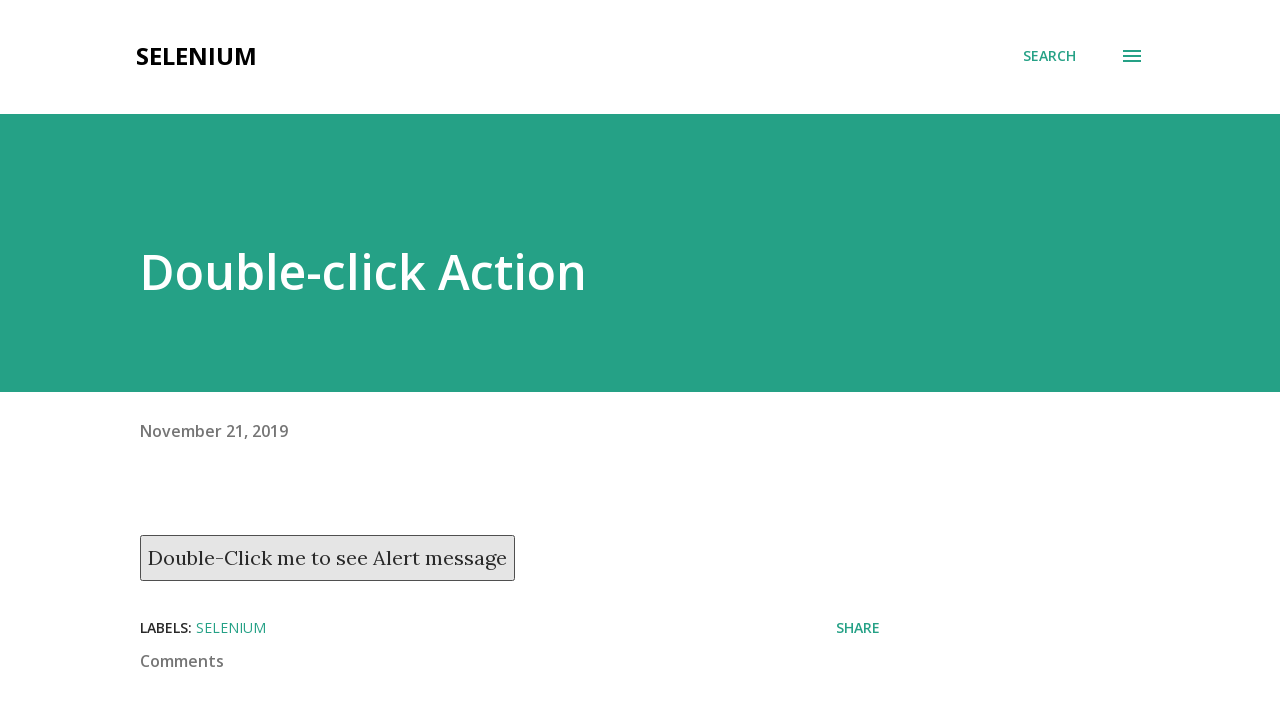

Alert dialog accepted
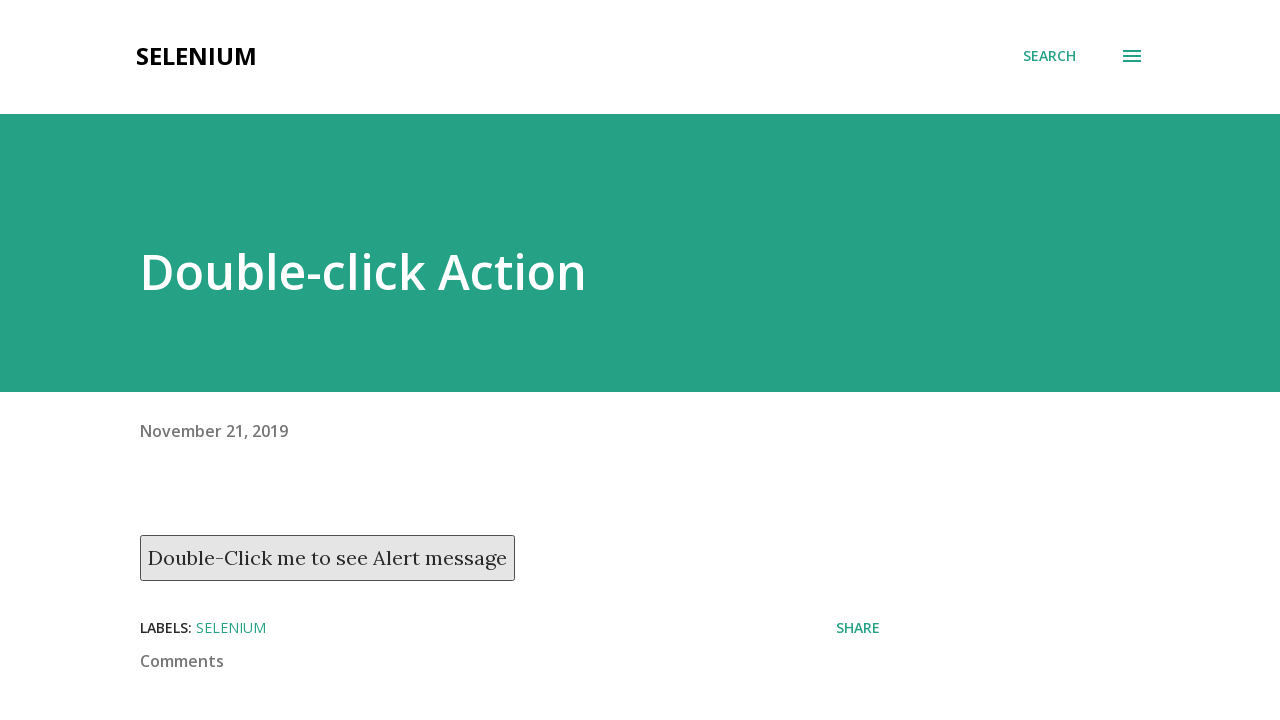

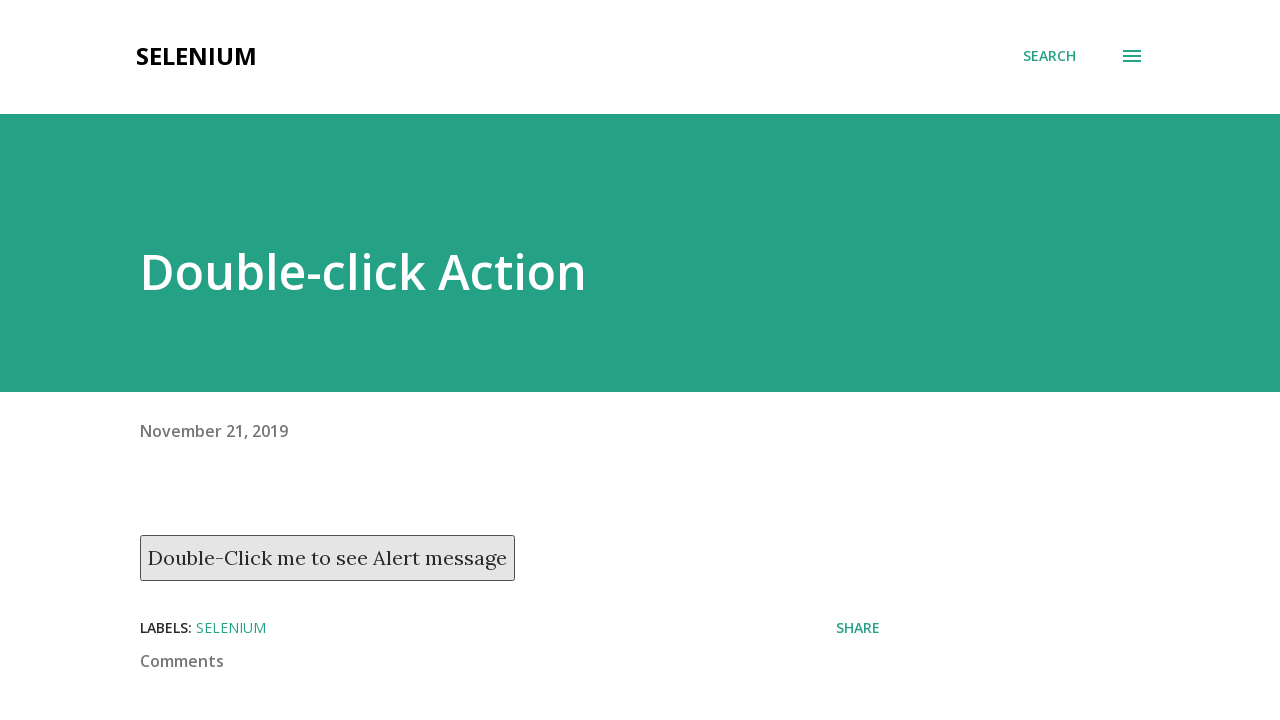